Tests the complete flight booking flow on BlazeDemo: selecting origin and destination cities, finding flights, choosing a flight, filling payment details, and completing the purchase.

Starting URL: https://blazedemo.com/

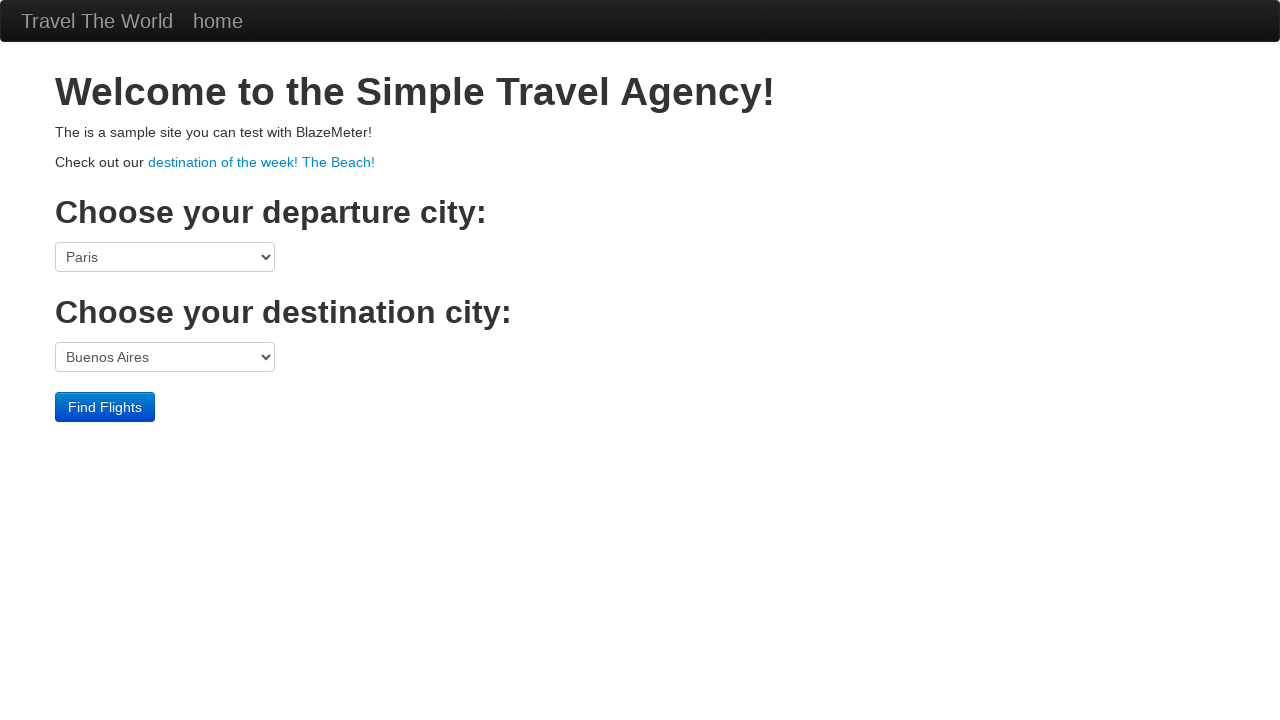

Selected São Paolo as origin city on select[name='fromPort']
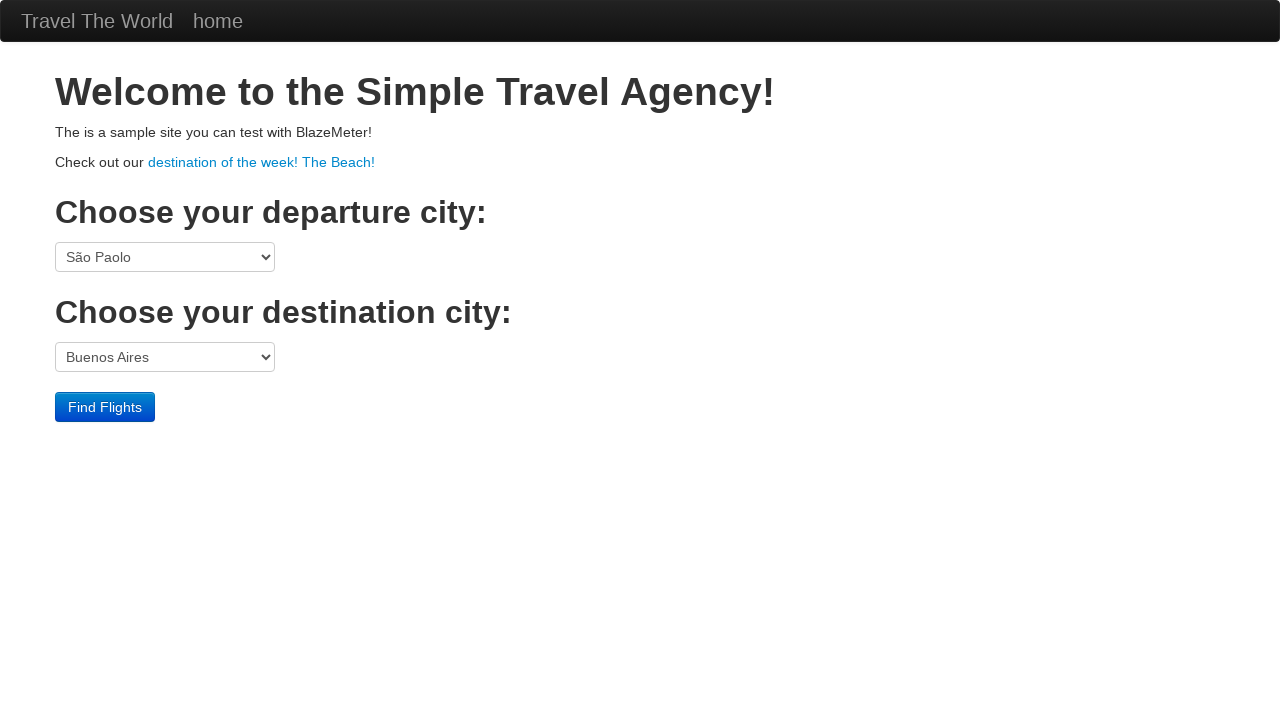

Selected Rome as destination city on select[name='toPort']
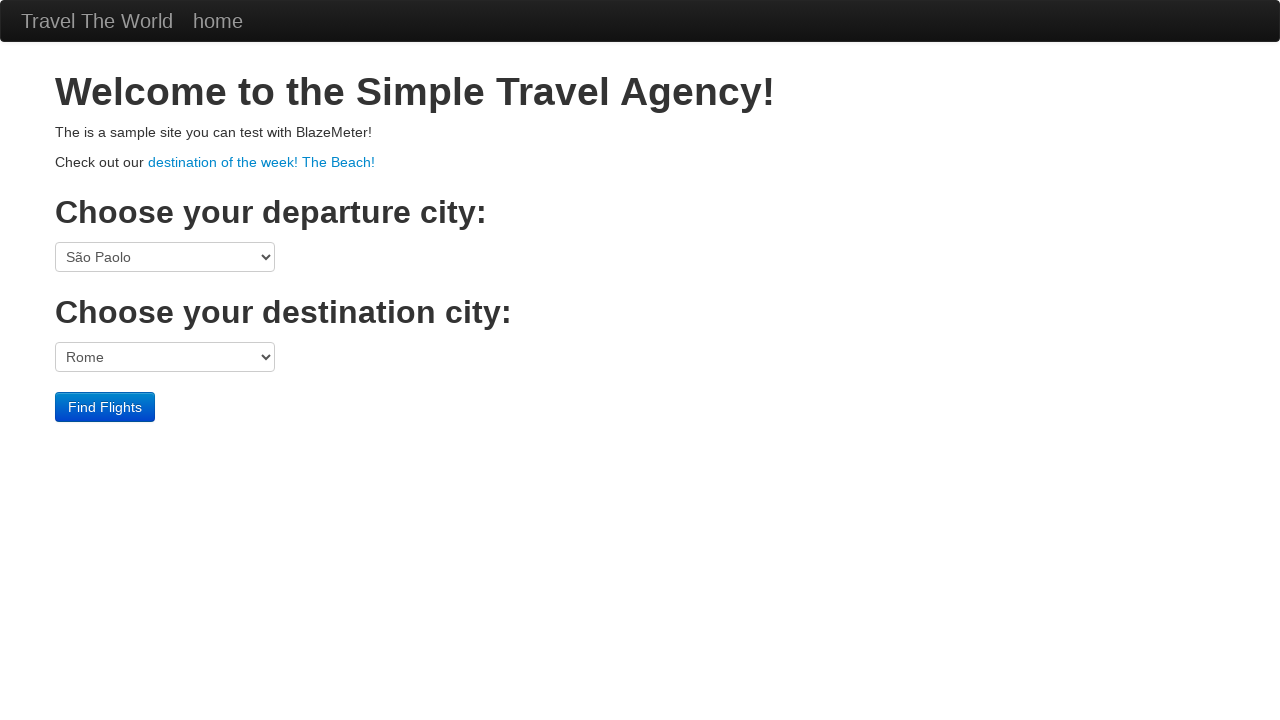

Clicked Find Flights button at (105, 407) on input.btn.btn-primary
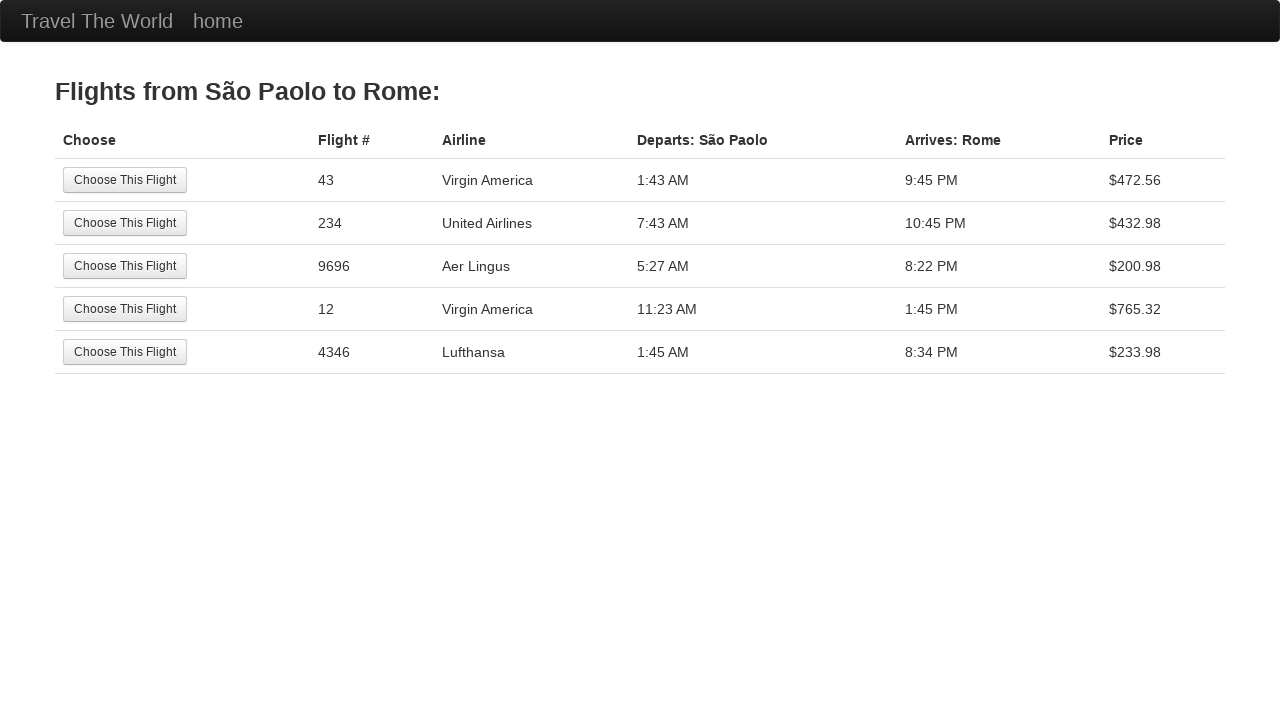

Flight selection page loaded with available flights
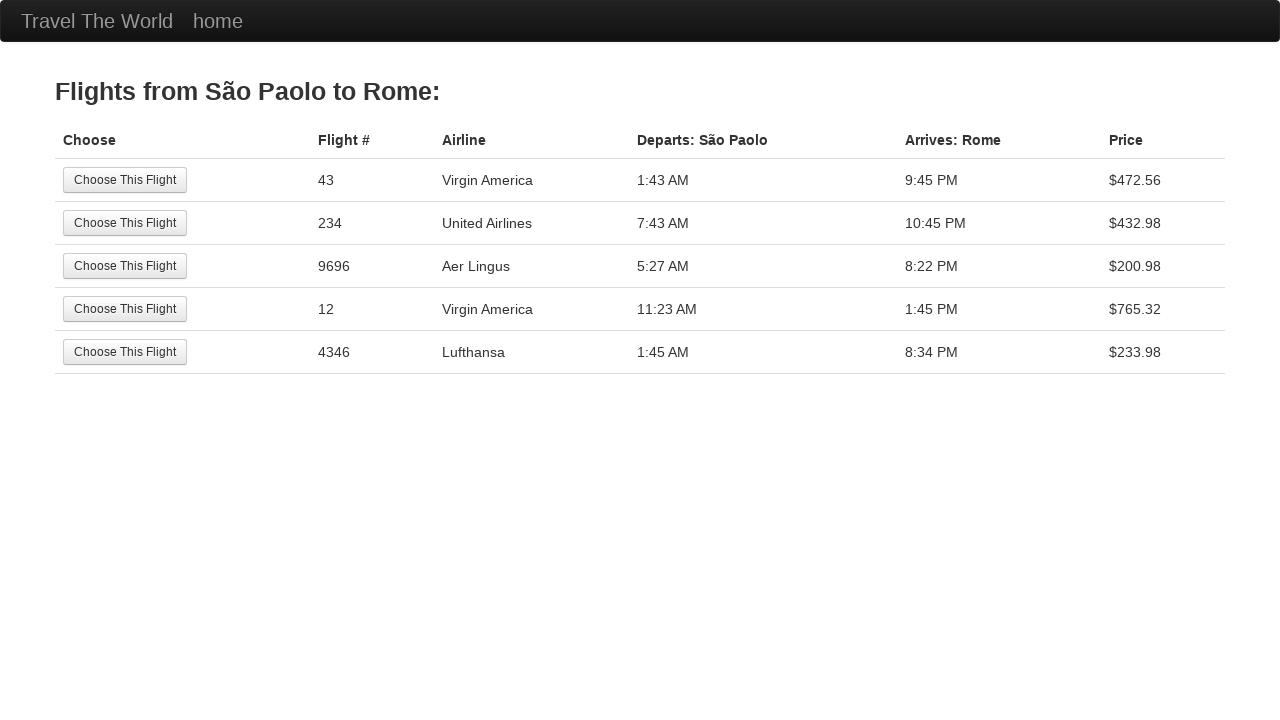

Selected the first available flight at (125, 180) on input.btn.btn-small
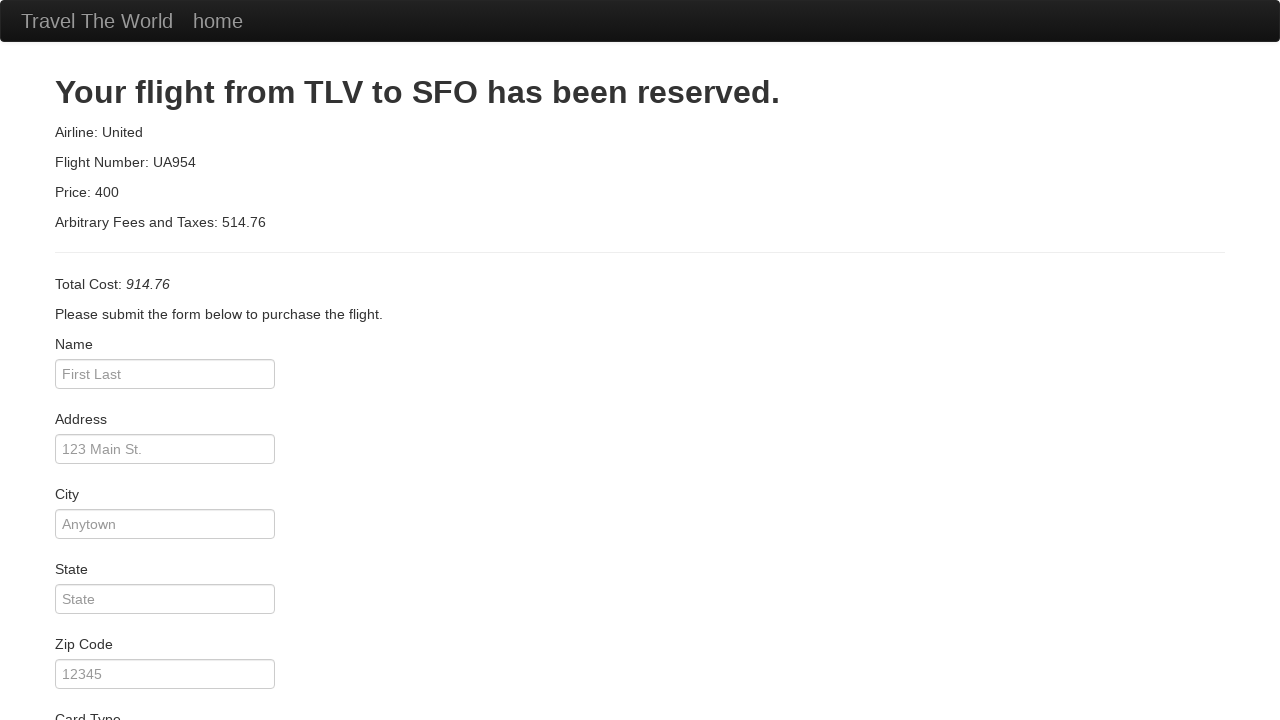

Payment page loaded with name input field
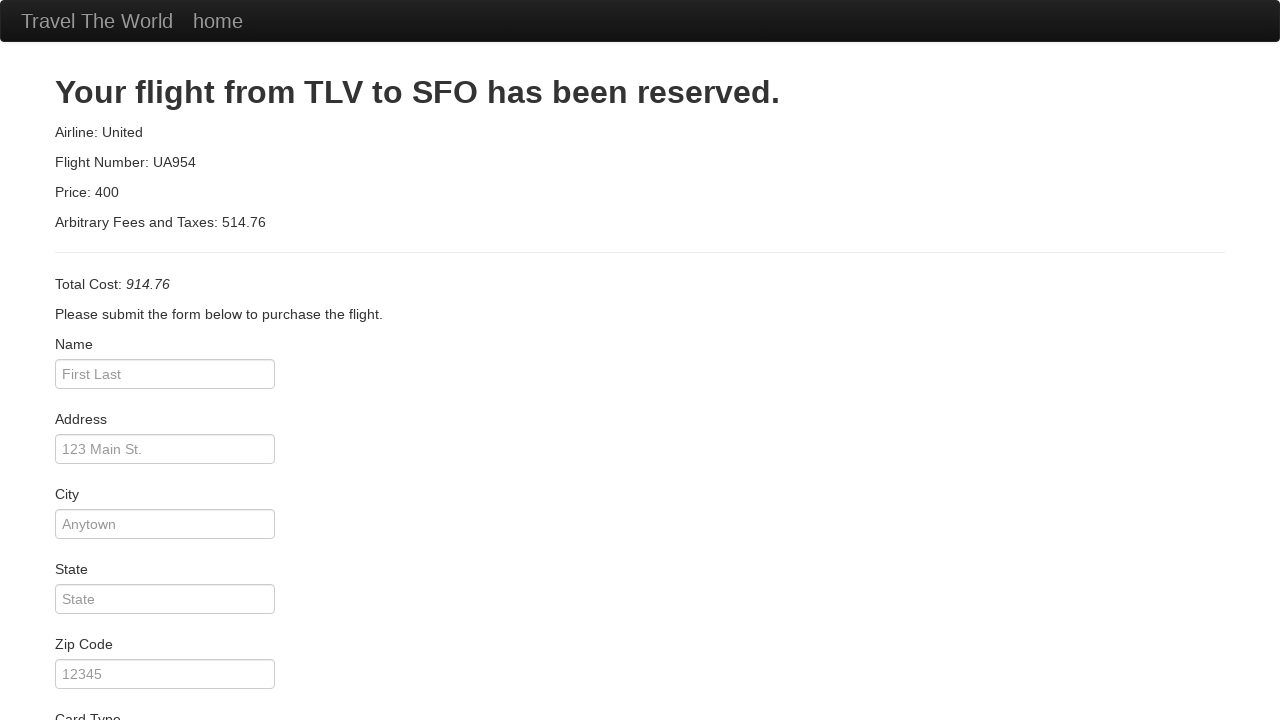

Filled payment name field with 'James Bond' on #inputName
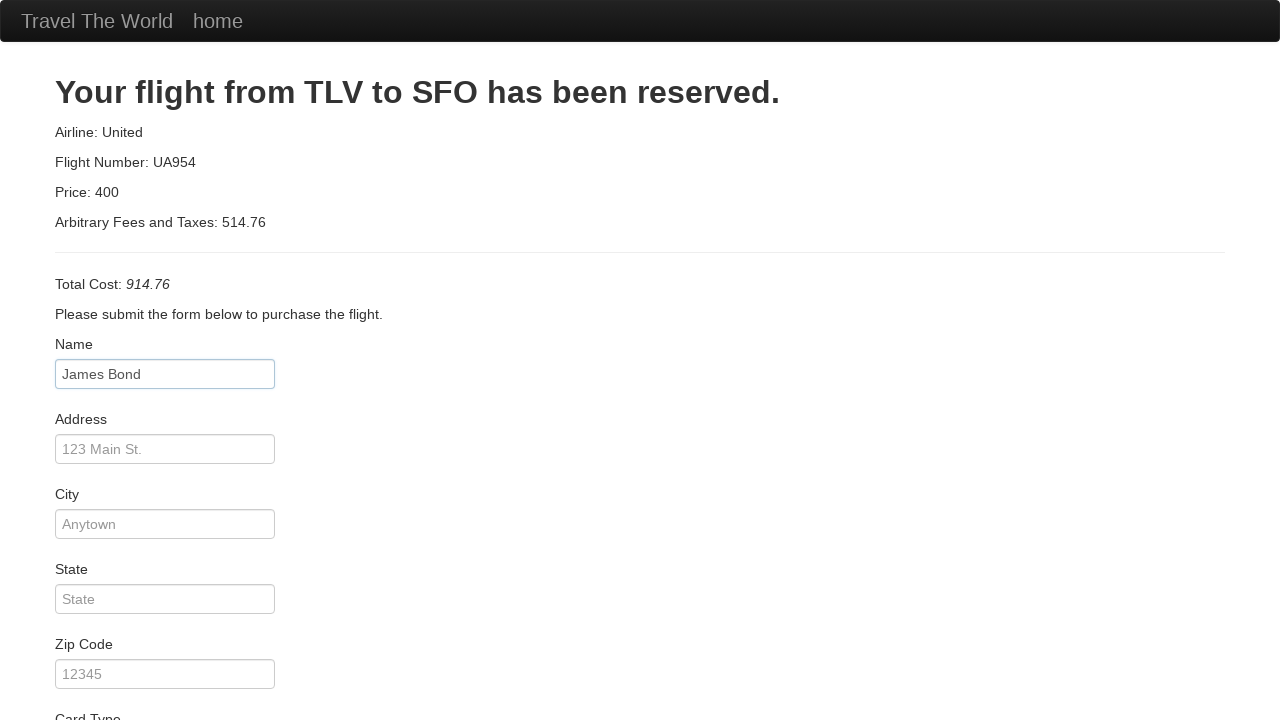

Clicked Purchase Flight button to complete transaction at (118, 685) on input.btn.btn-primary
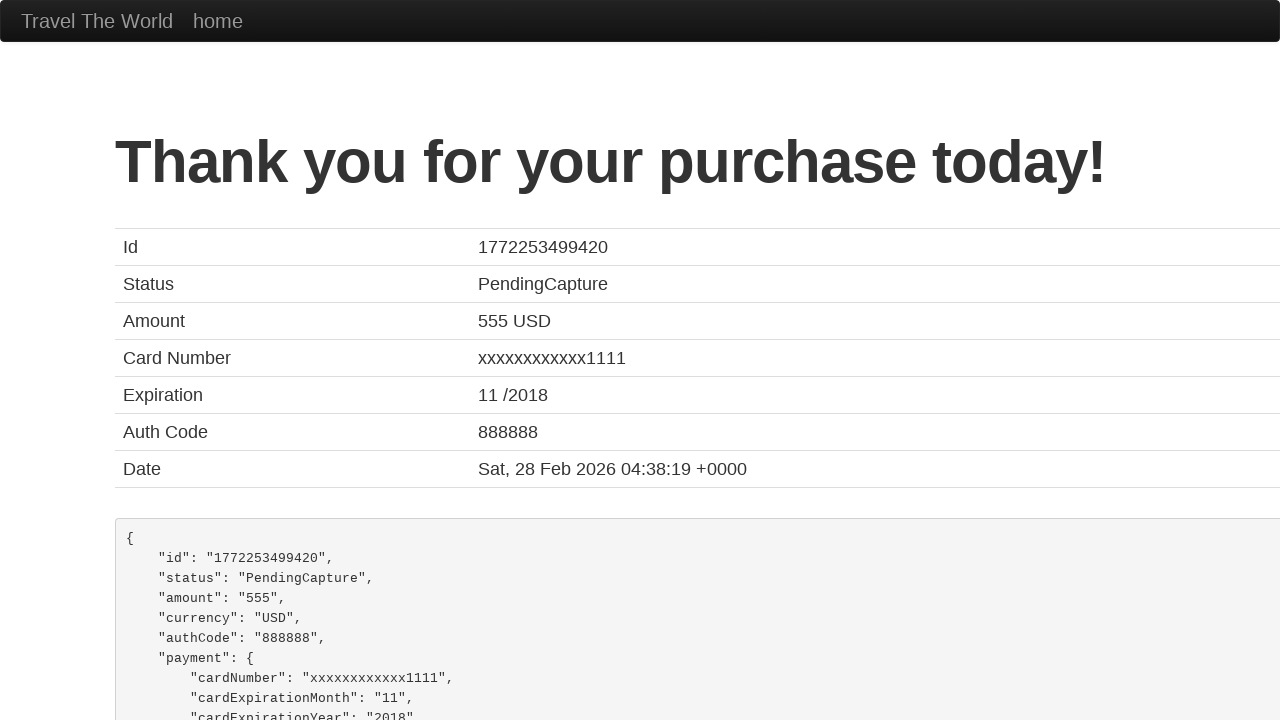

Flight purchase confirmation page loaded
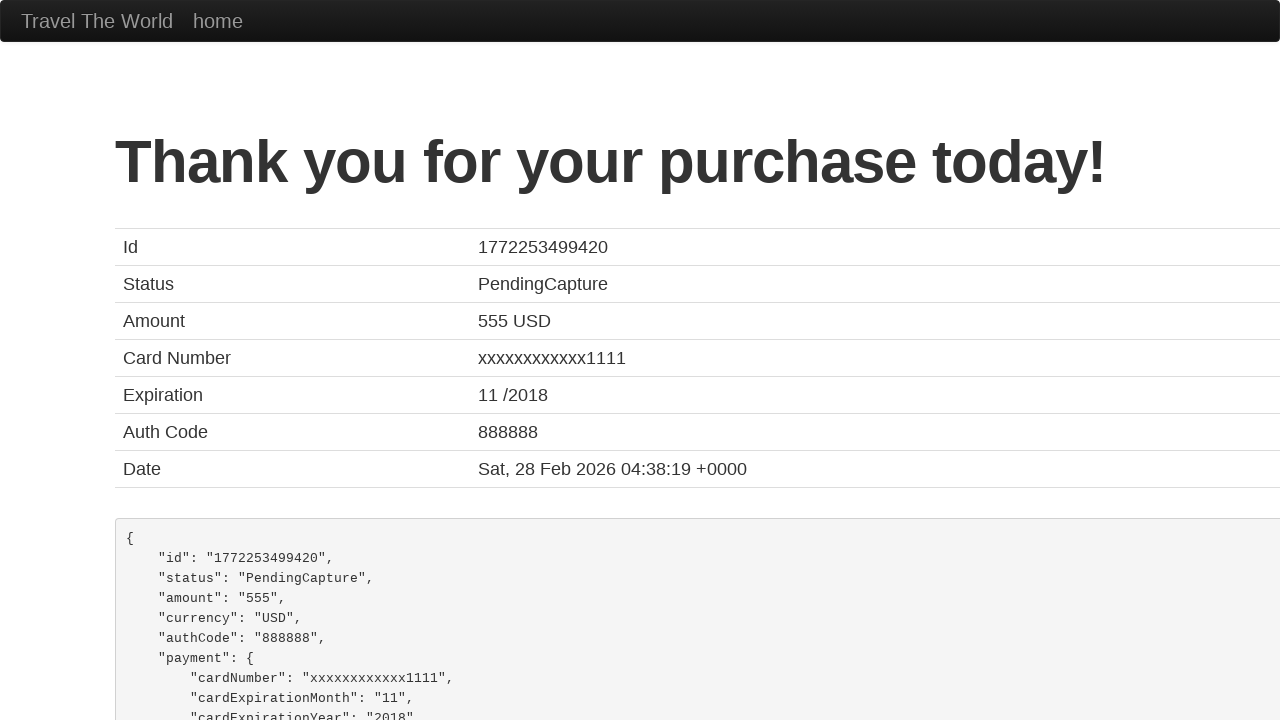

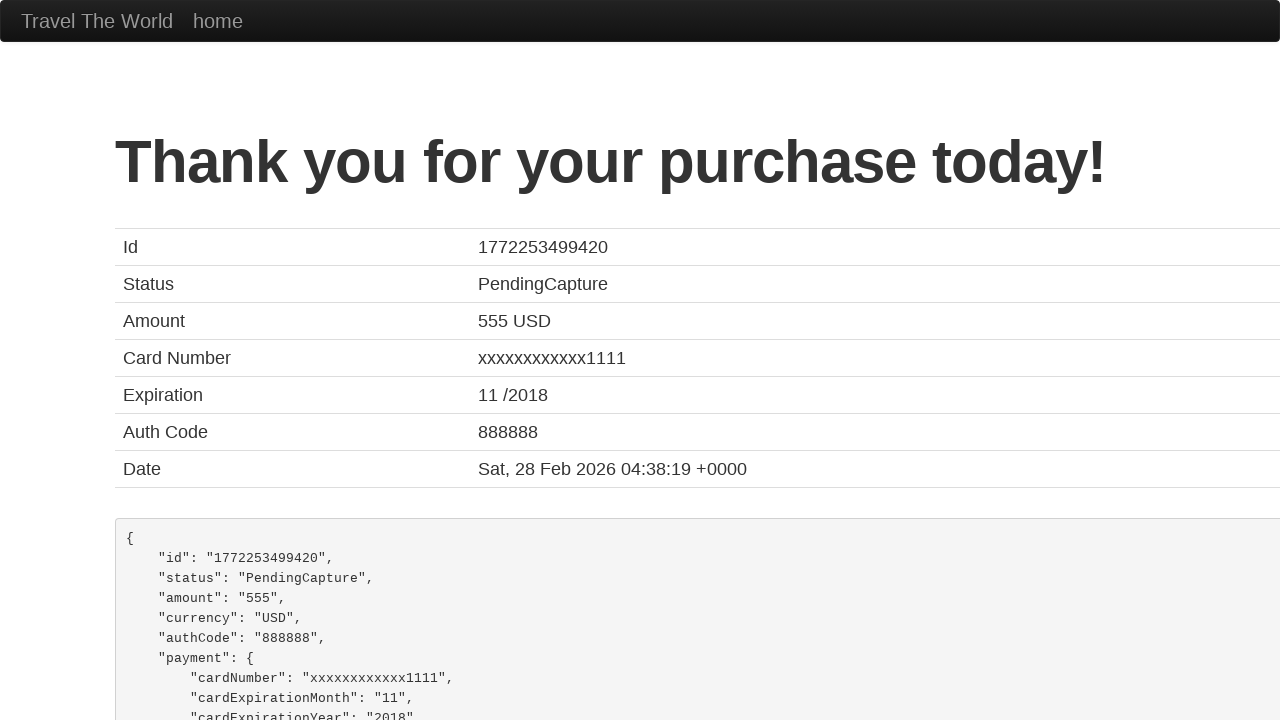